Tests window/tab handling by opening a new tab, switching between tabs, performing actions in each tab, and verifying element states

Starting URL: https://testautomationpractice.blogspot.com/

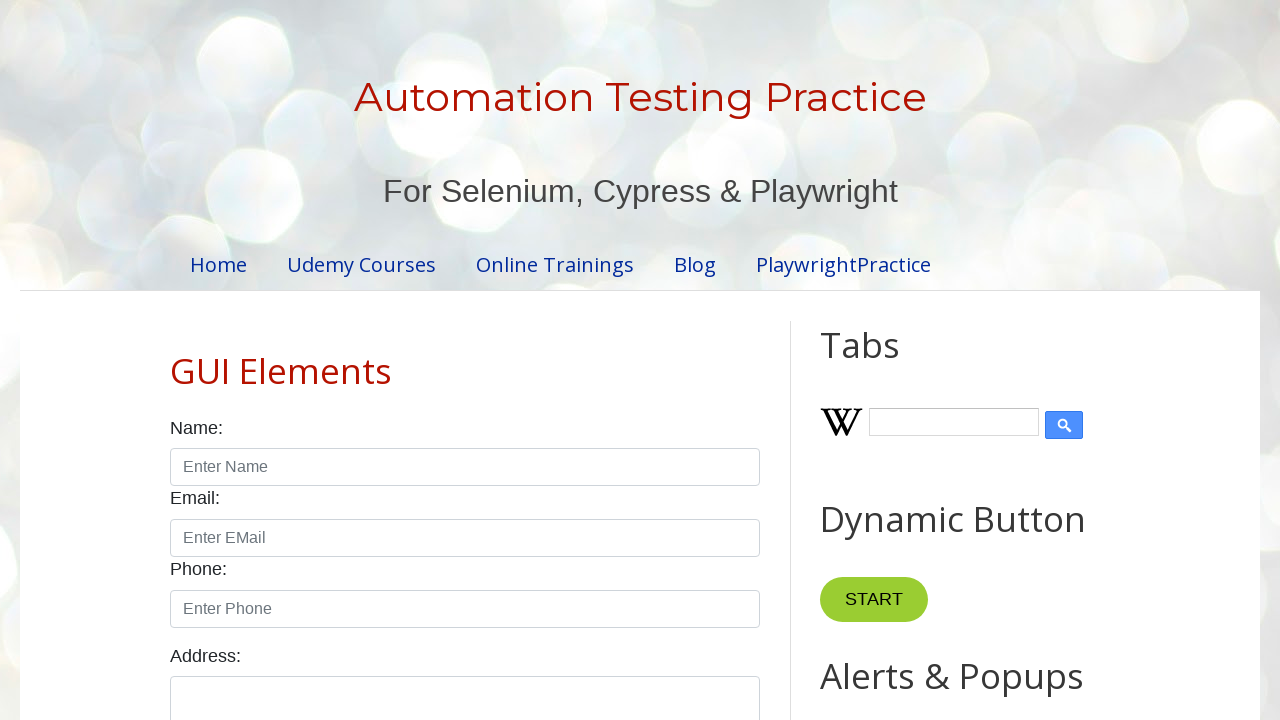

Clicked 'New Tab' button to open a new tab at (880, 361) on xpath=//button[text() = 'New Tab']
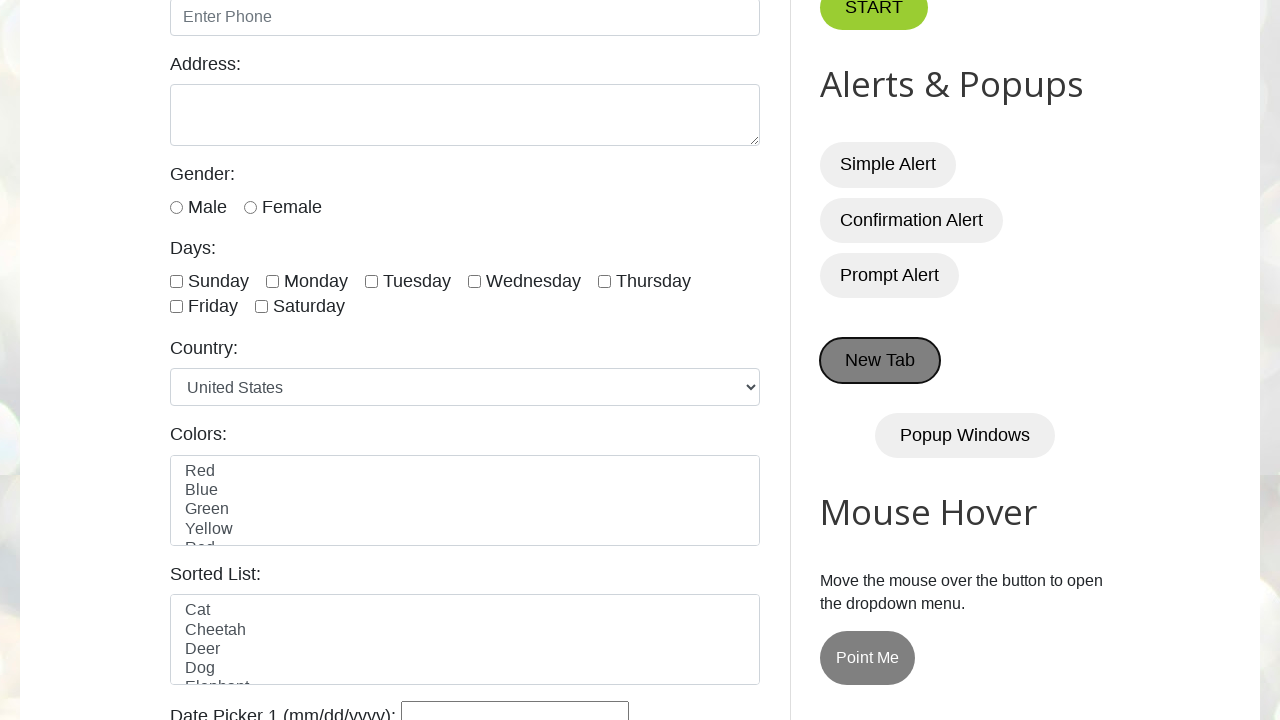

New tab opened and reference stored
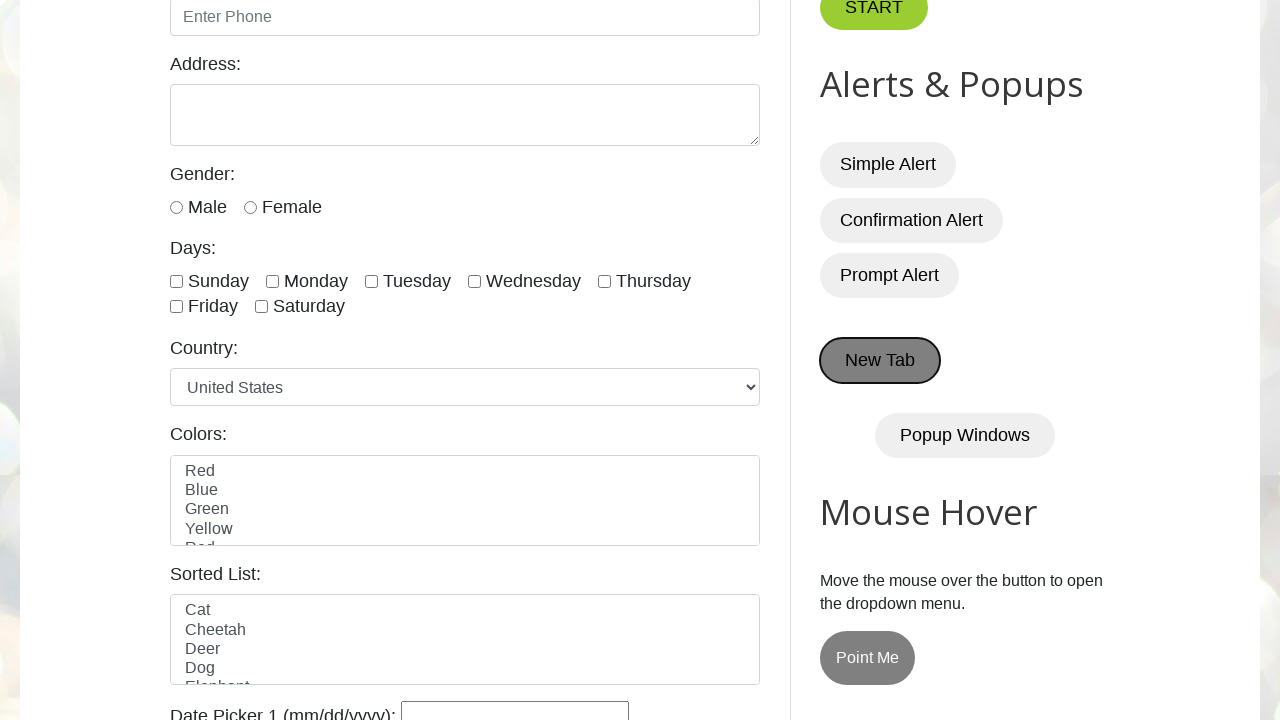

Waited for new tab page to load
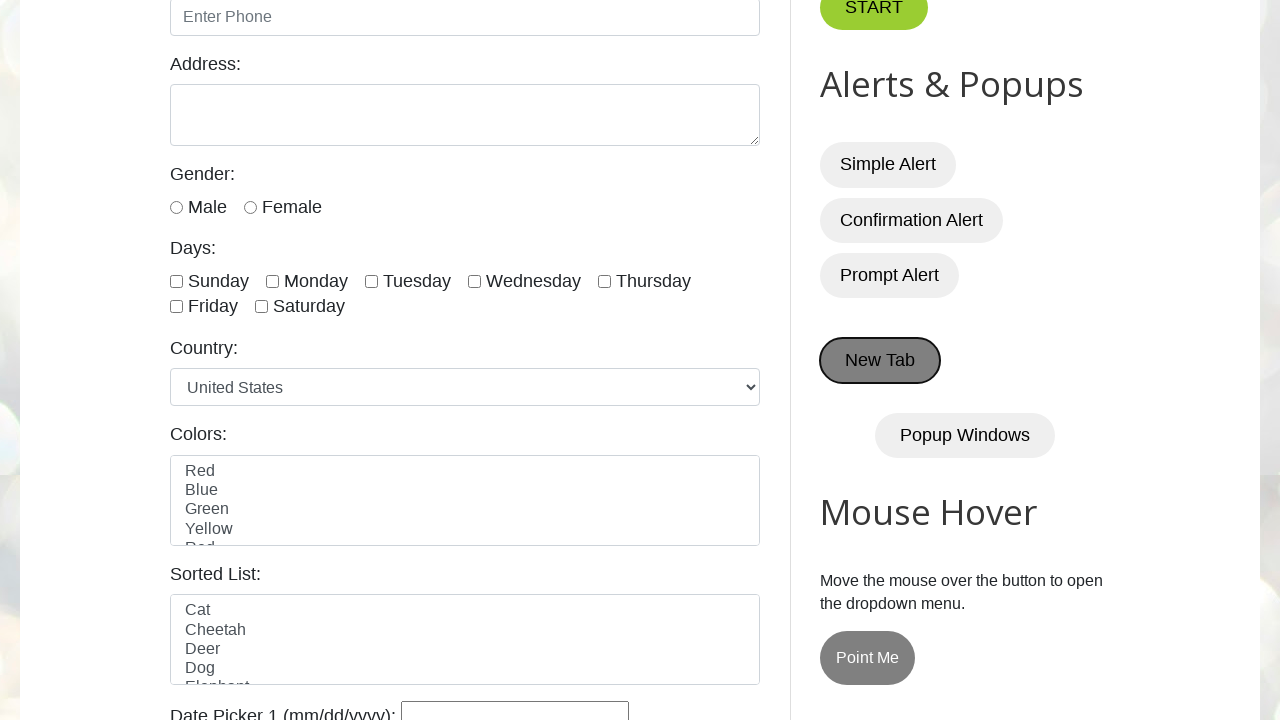

Clicked male radio button on first tab at (176, 207) on #male
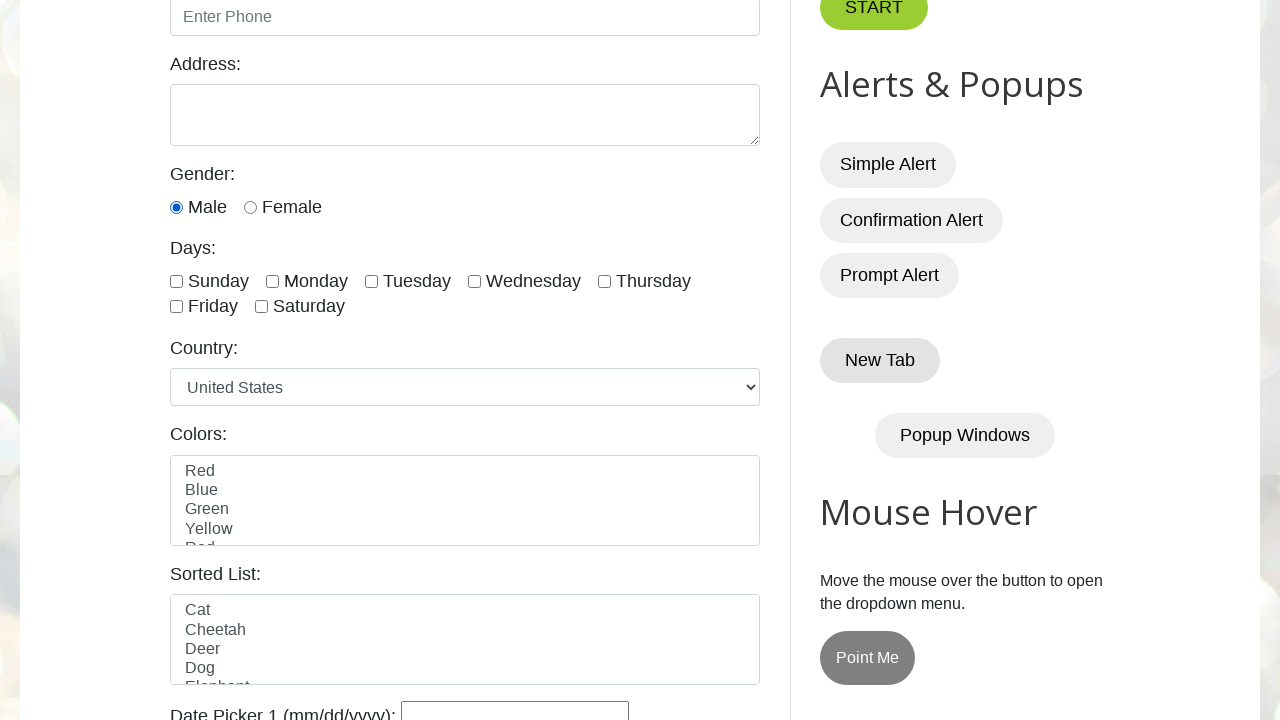

Verified male radio button is selected
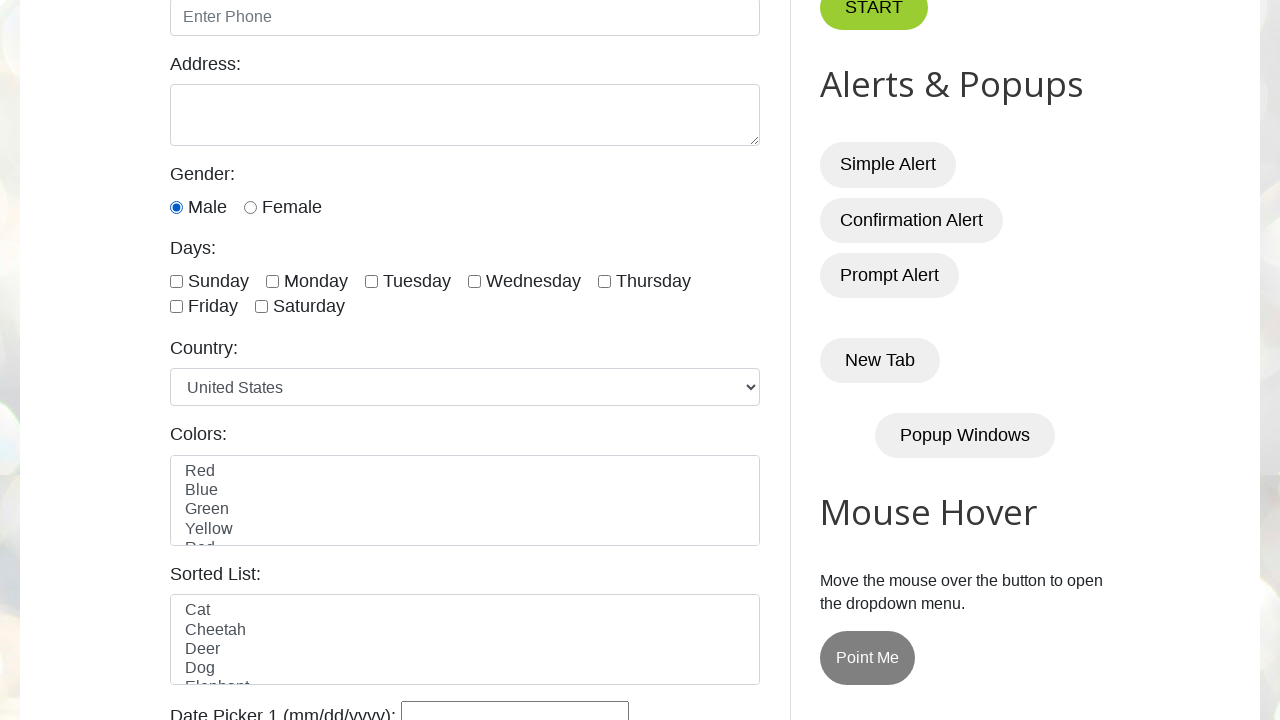

Assertion passed: Male radio button is selected
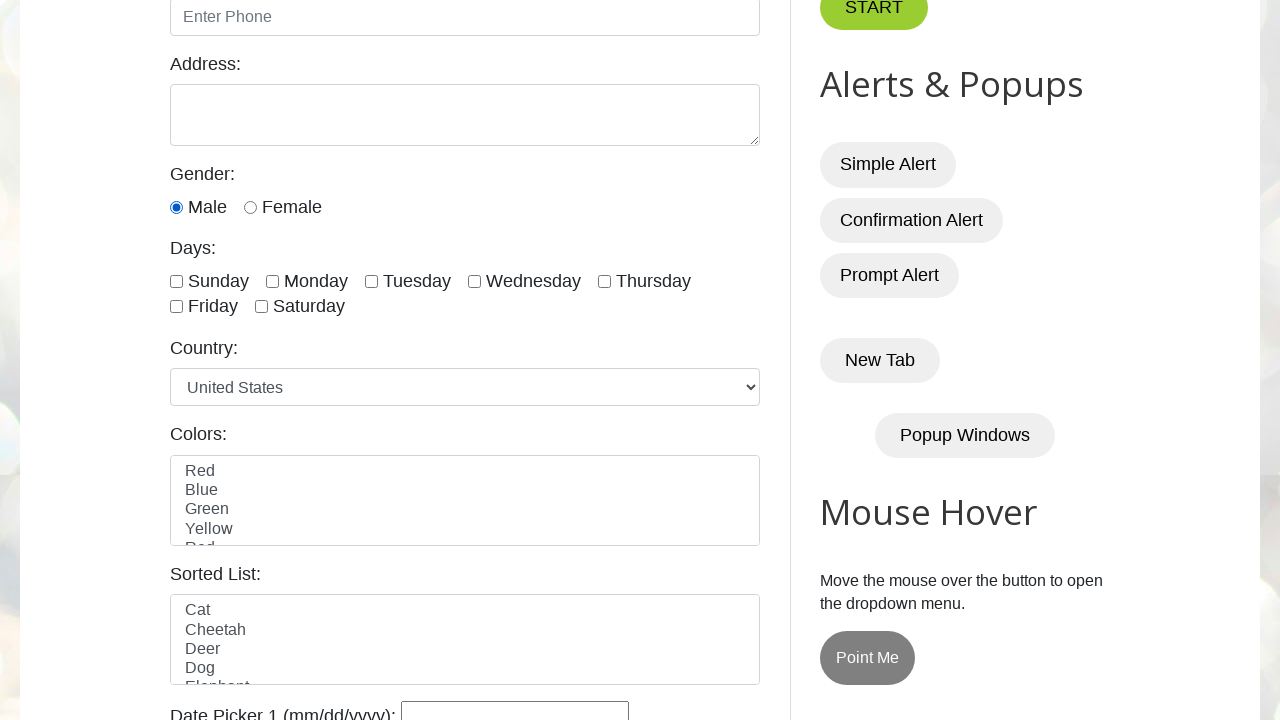

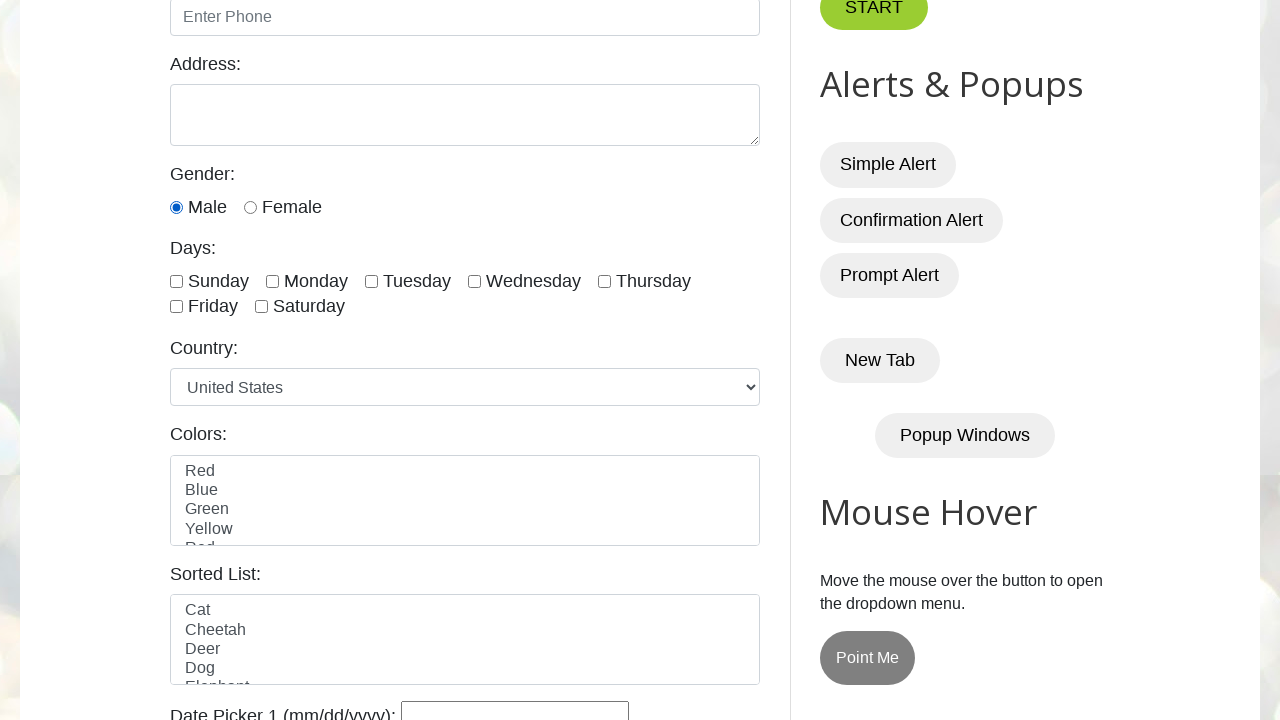